Tests JavaScript alert handling by interacting with simple alerts, confirmation dialogs, and prompt dialogs on a demo page

Starting URL: https://the-internet.herokuapp.com/

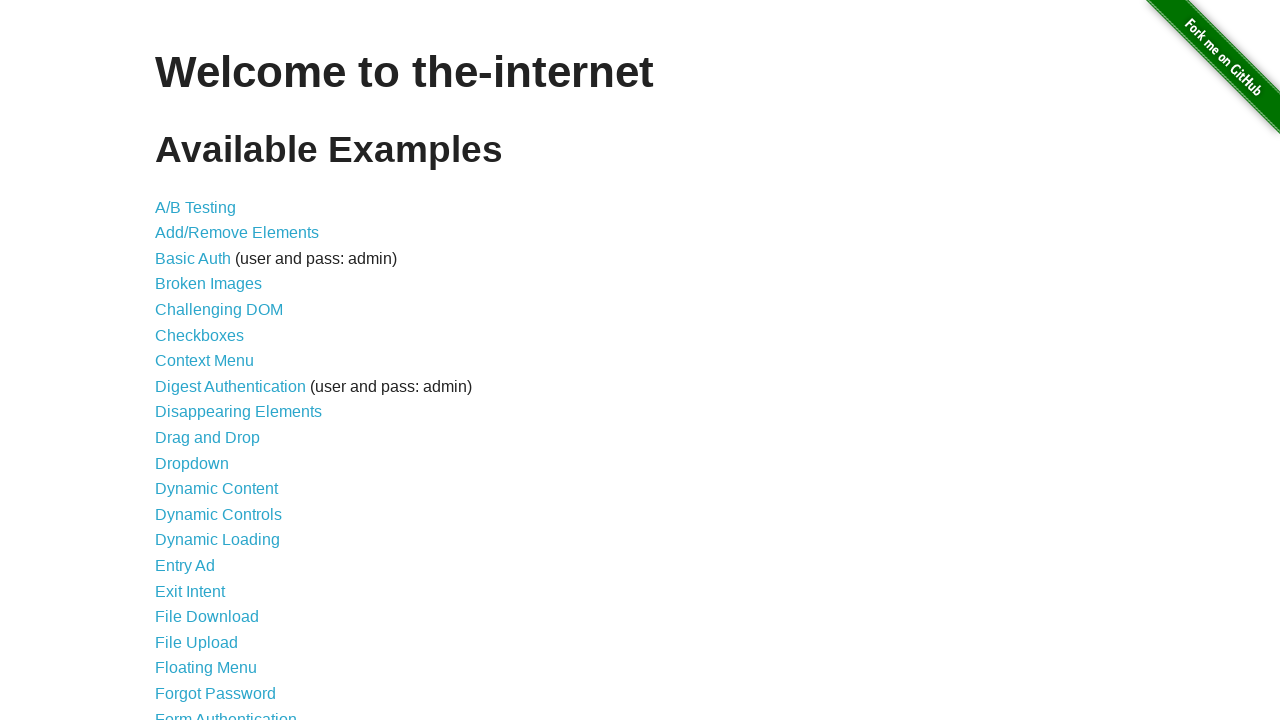

Clicked on JavaScript Alerts link at (214, 361) on a:has-text('JavaScript Alerts')
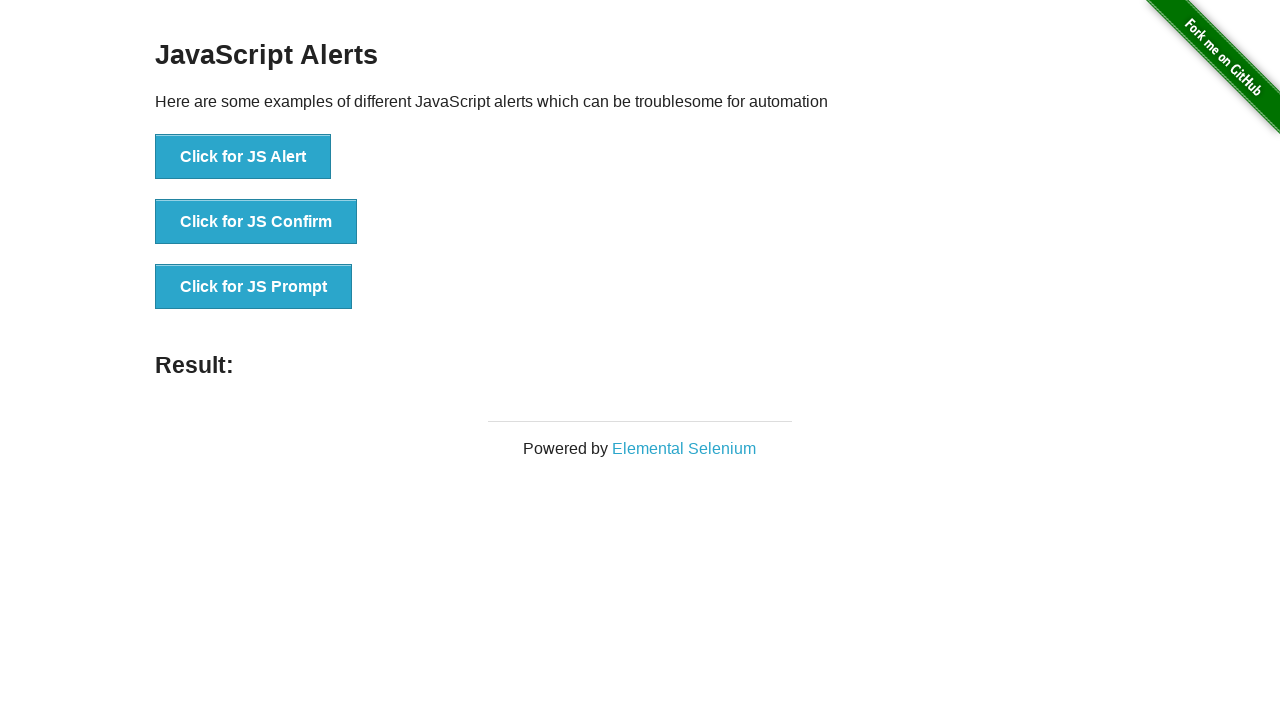

JavaScript Alerts page loaded
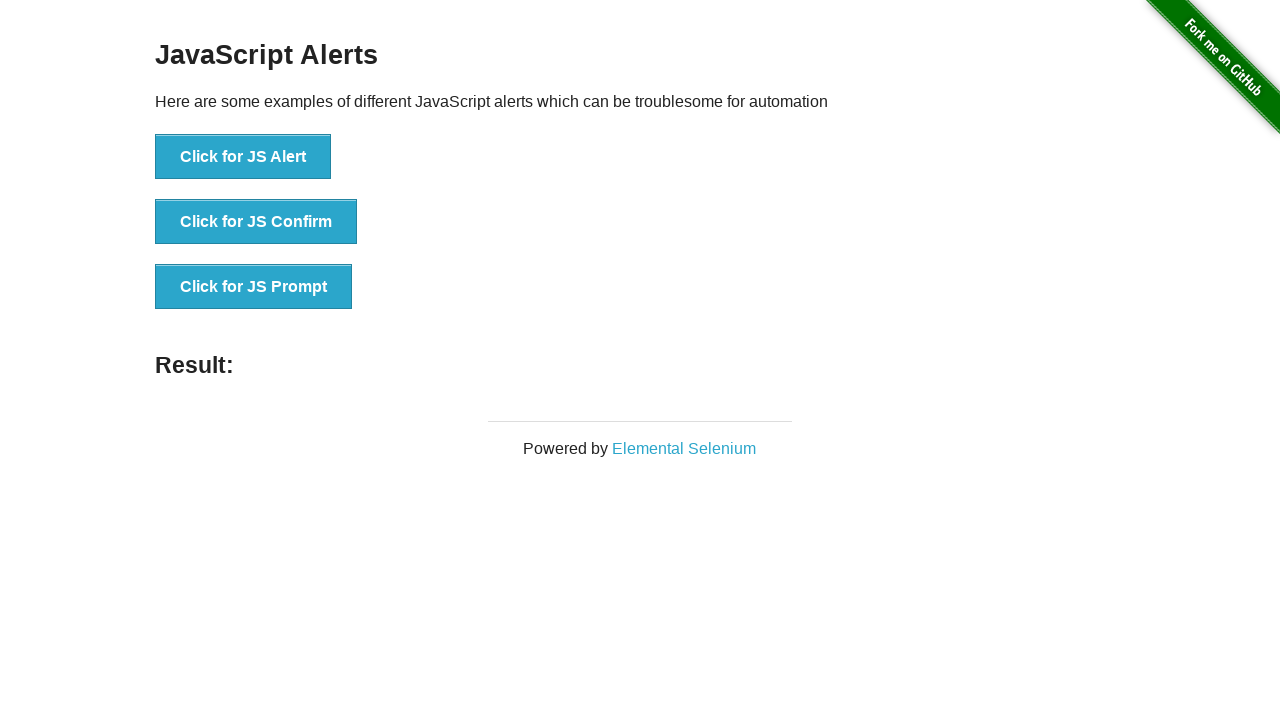

Clicked button to trigger simple alert at (243, 157) on button[onclick='jsAlert()']
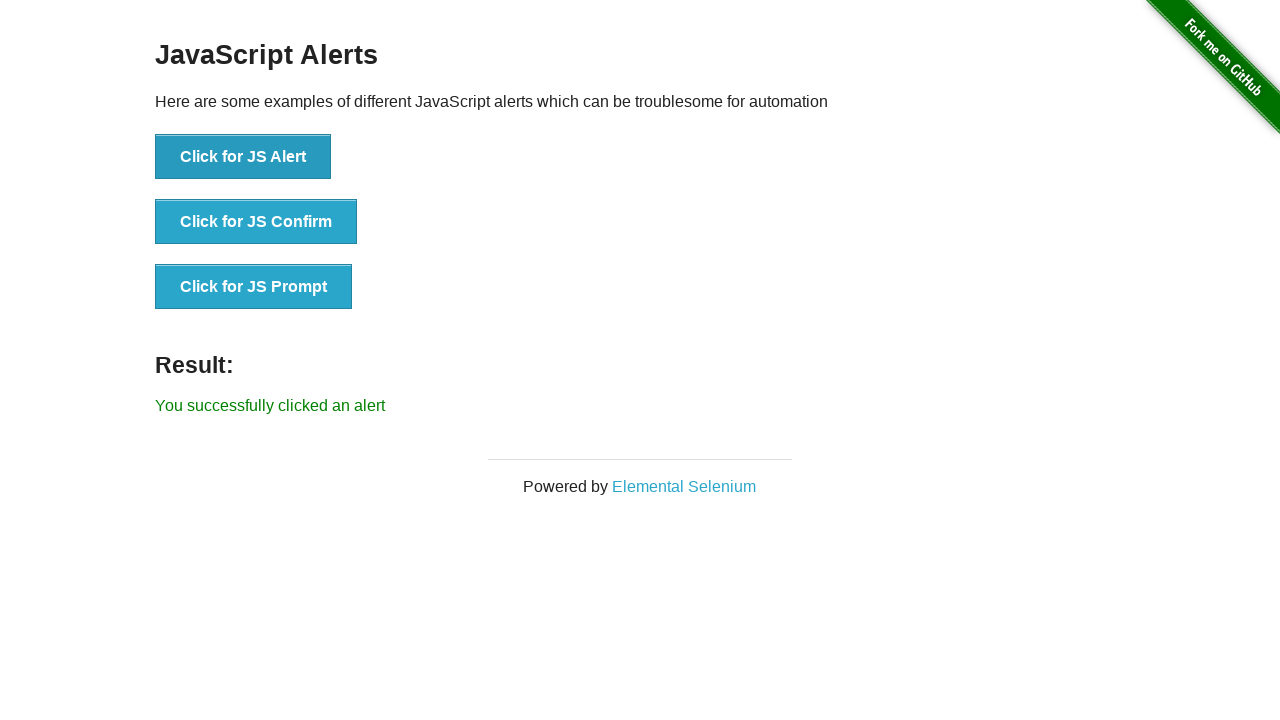

Accepted simple alert dialog
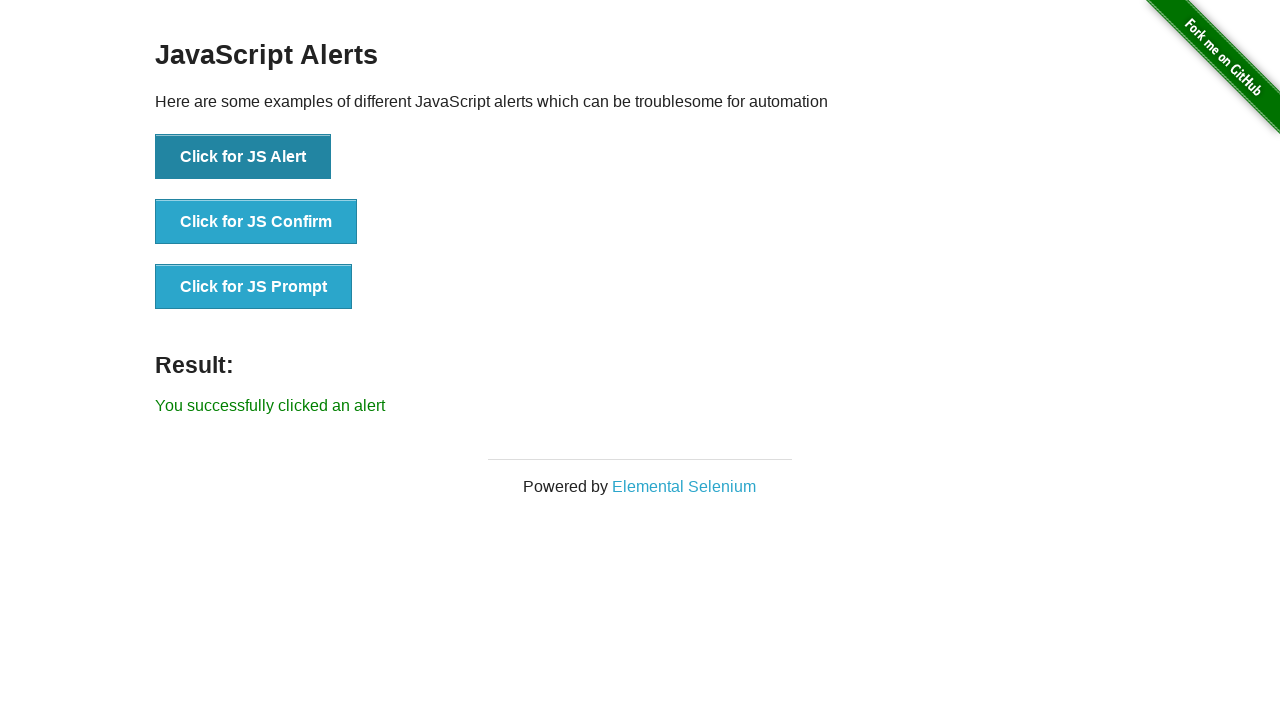

Result message displayed after accepting simple alert
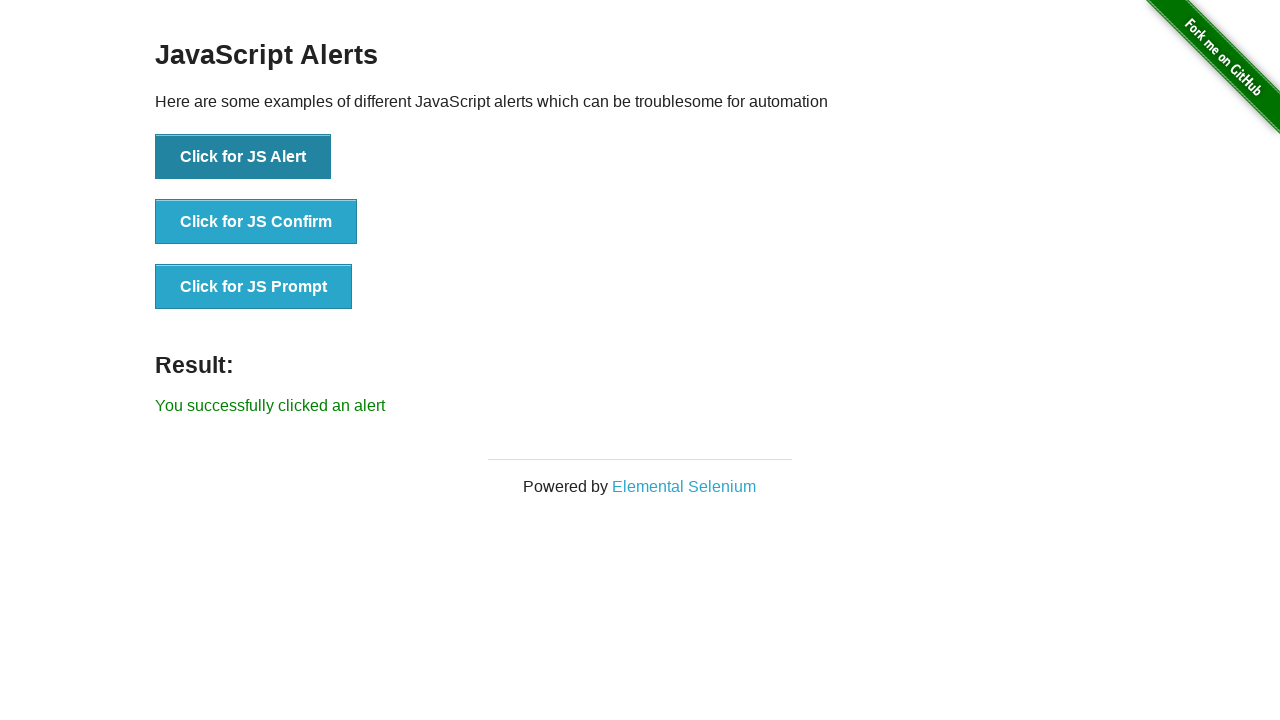

Clicked button to trigger confirmation dialog at (256, 222) on button[onclick='jsConfirm()']
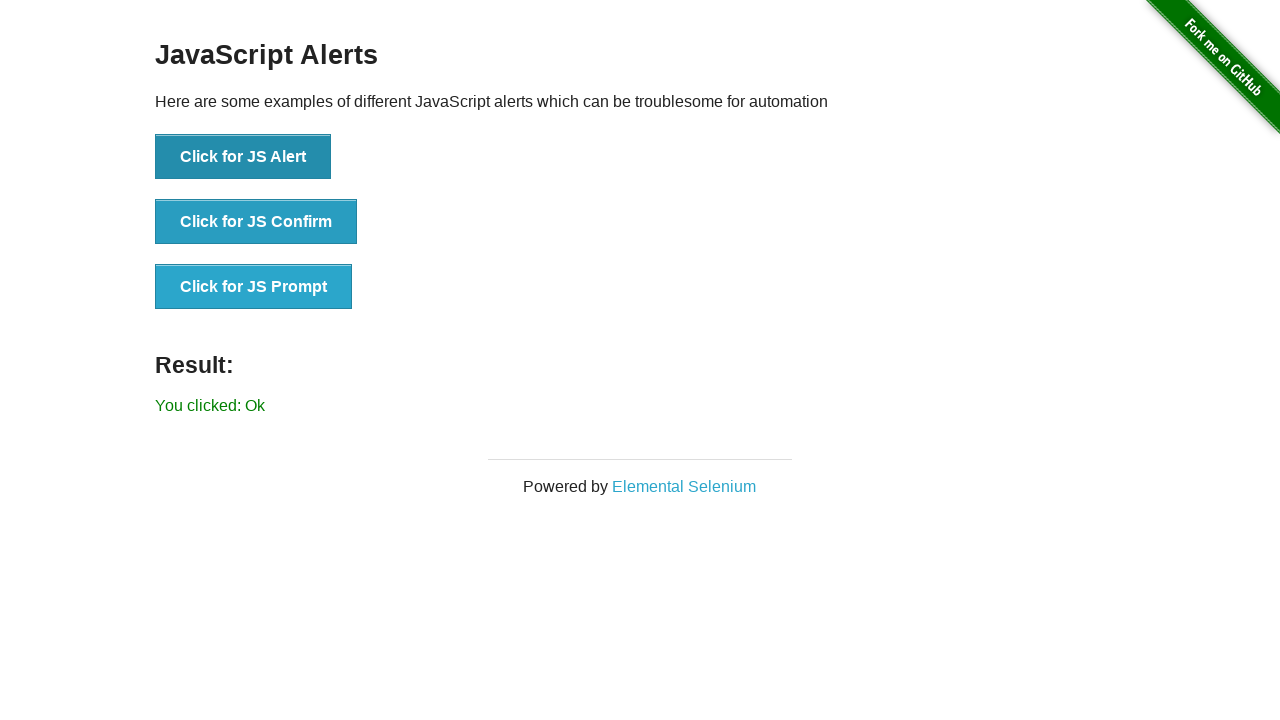

Dismissed confirmation dialog
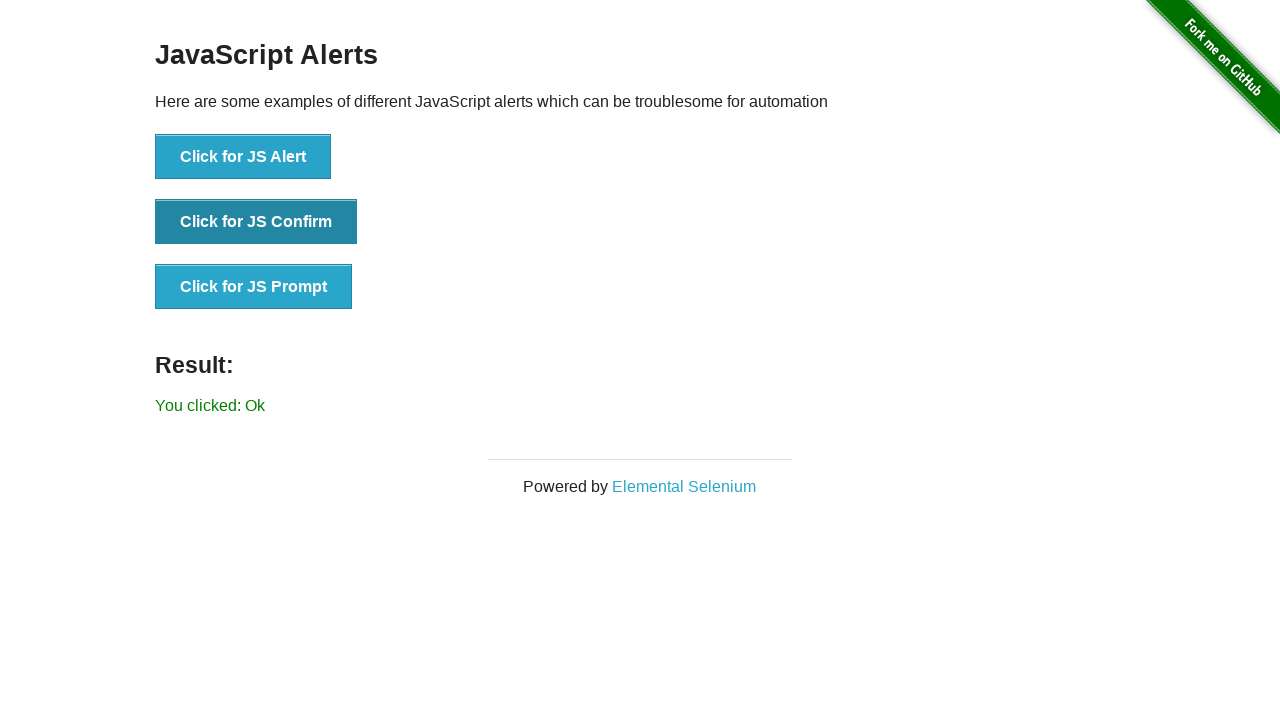

Result message displayed after dismissing confirmation dialog
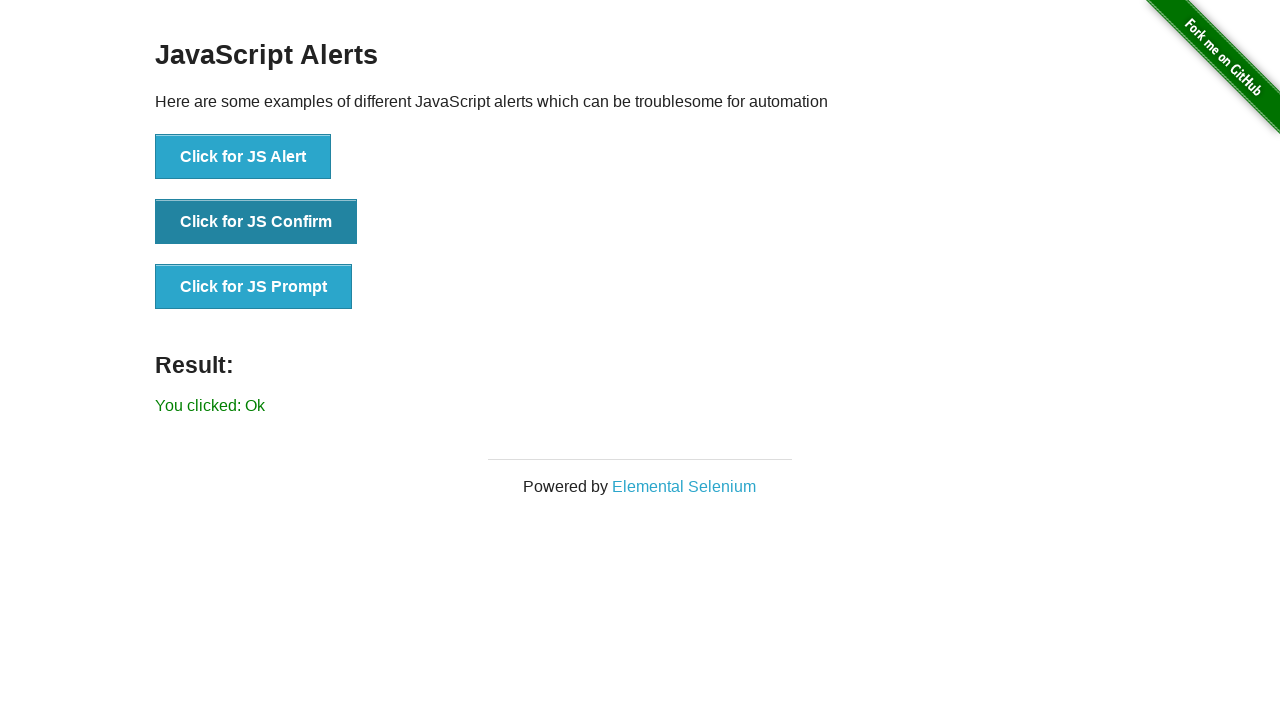

Set up handler for prompt dialog to accept with text '12366'
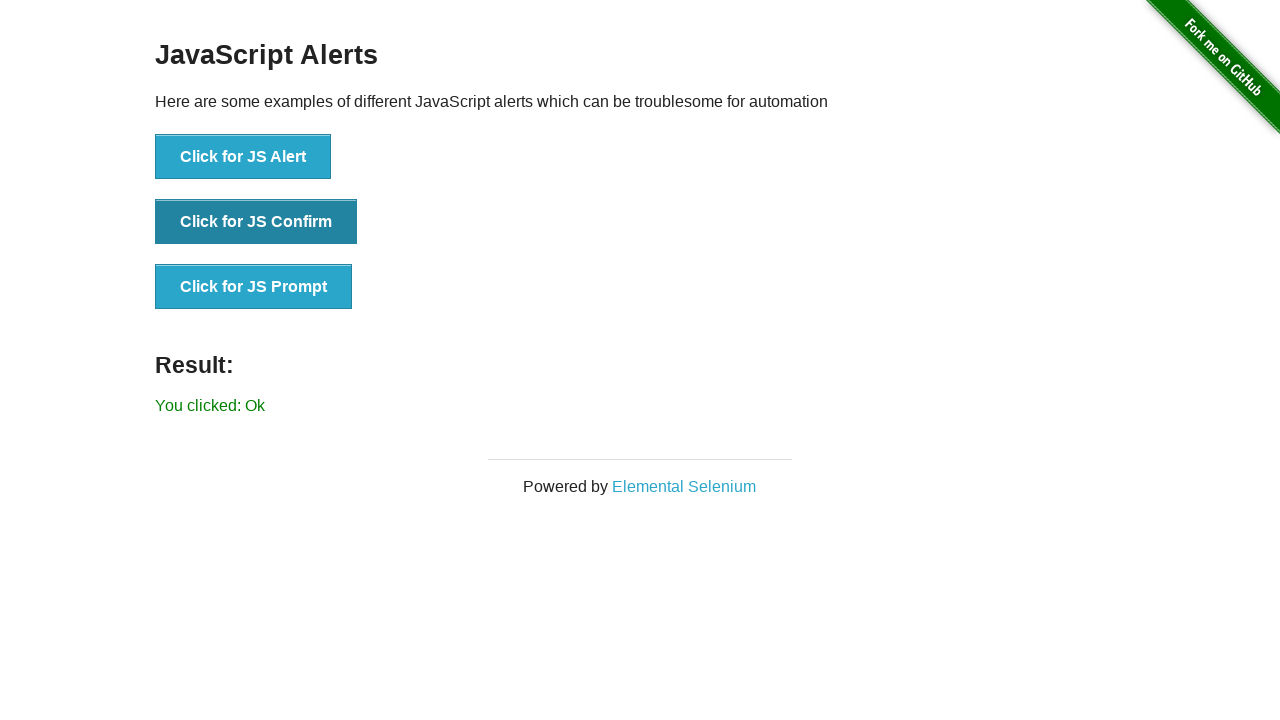

Clicked button to trigger prompt dialog at (254, 287) on button[onclick='jsPrompt()']
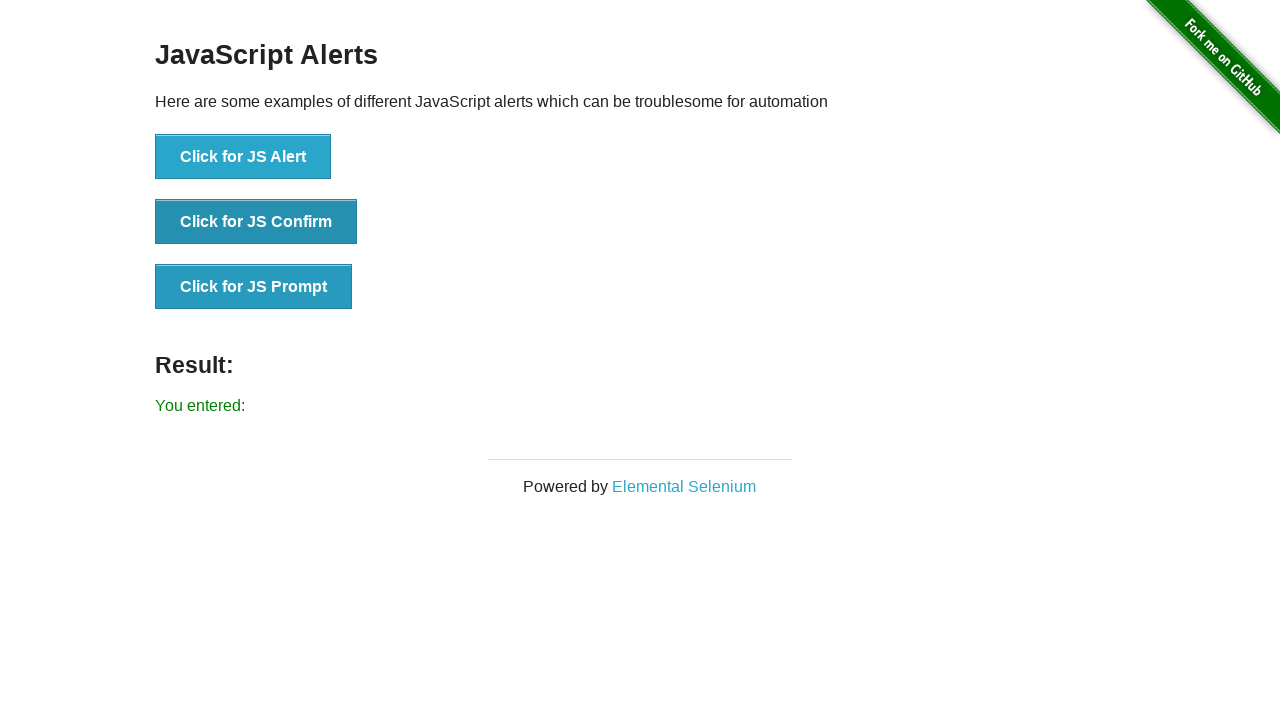

Result message displayed after accepting prompt dialog with text
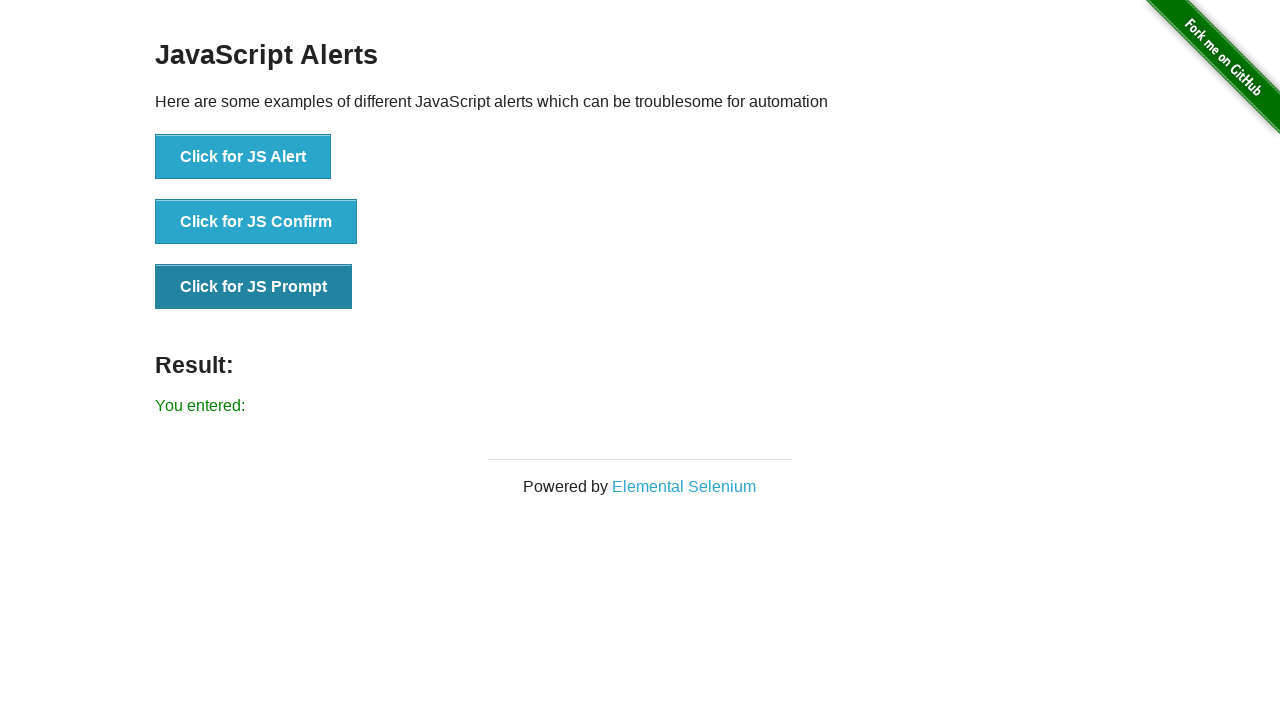

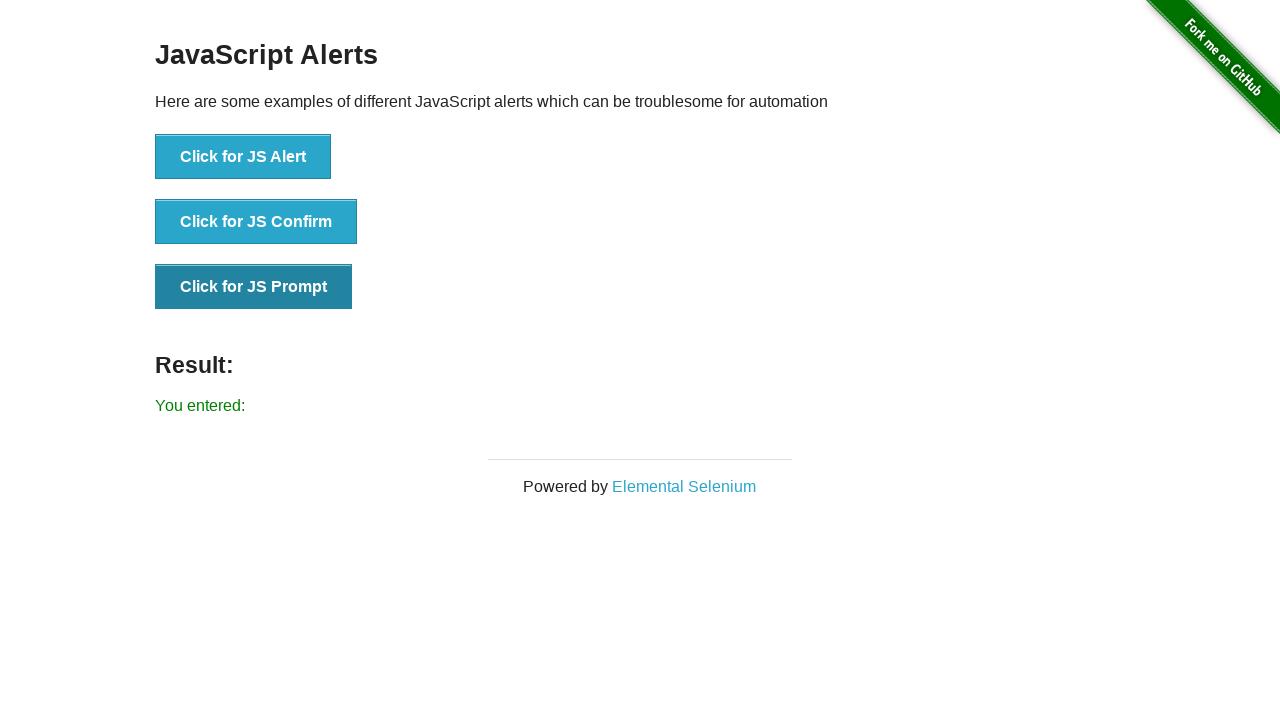